Tests the search functionality on python.org by searching for "pycon" and verifying that results are found

Starting URL: http://www.python.org

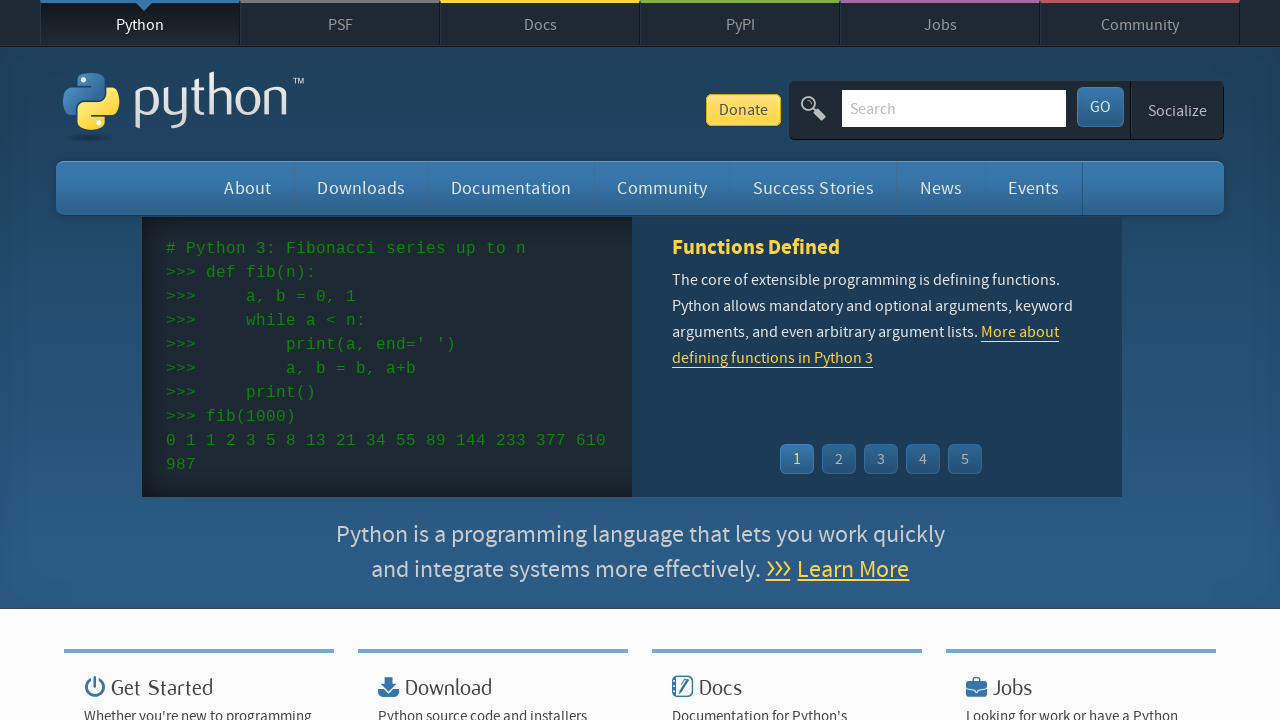

Filled search field with 'pycon' on input[name='q']
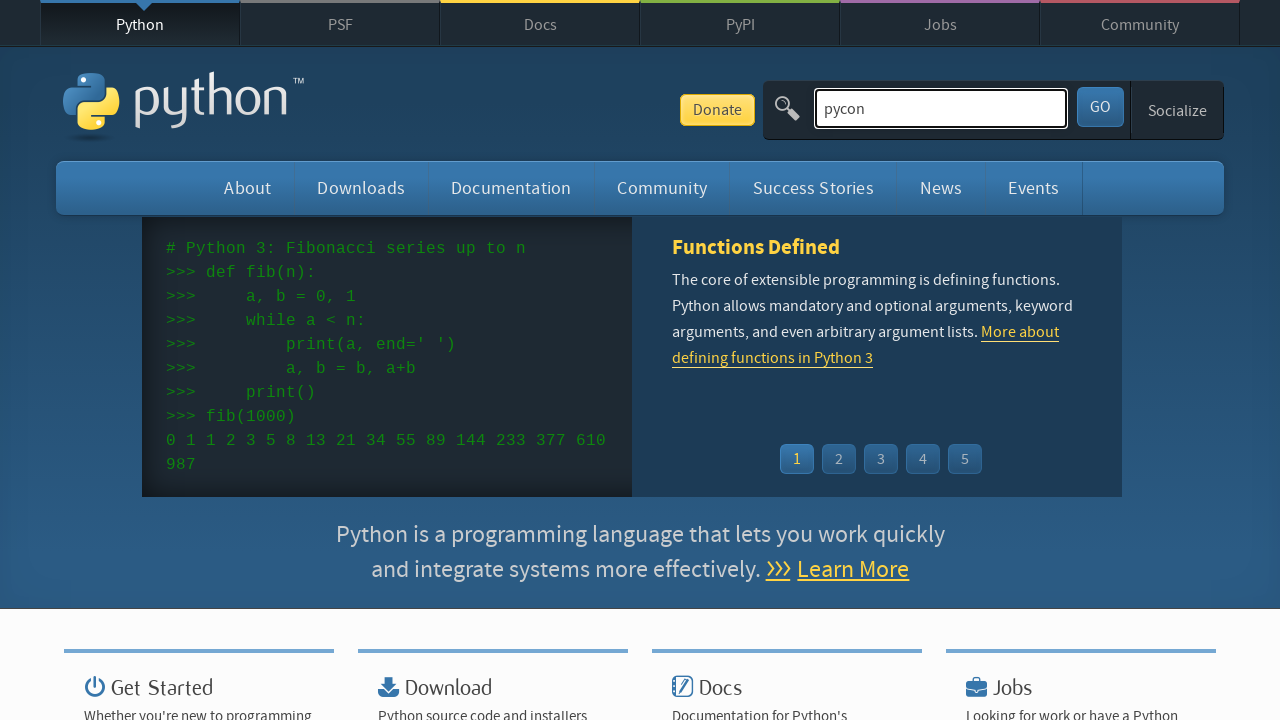

Submitted search by pressing Enter on input[name='q']
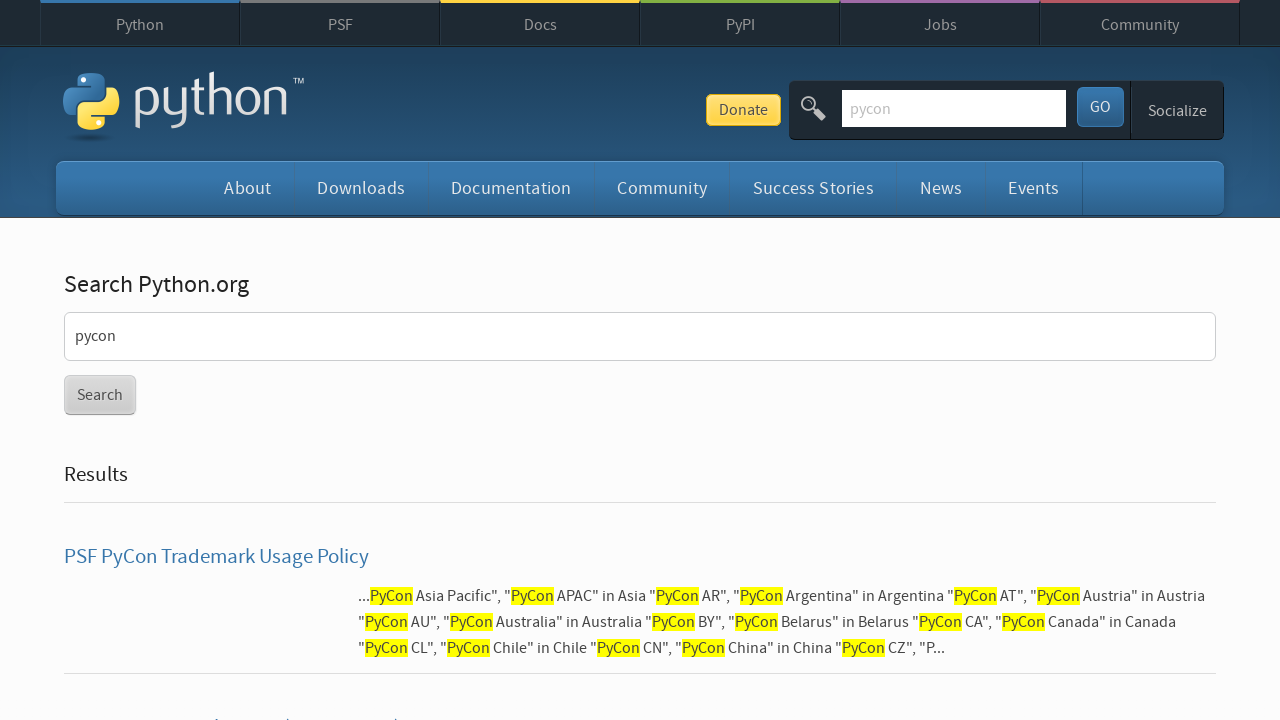

Search results page loaded (networkidle)
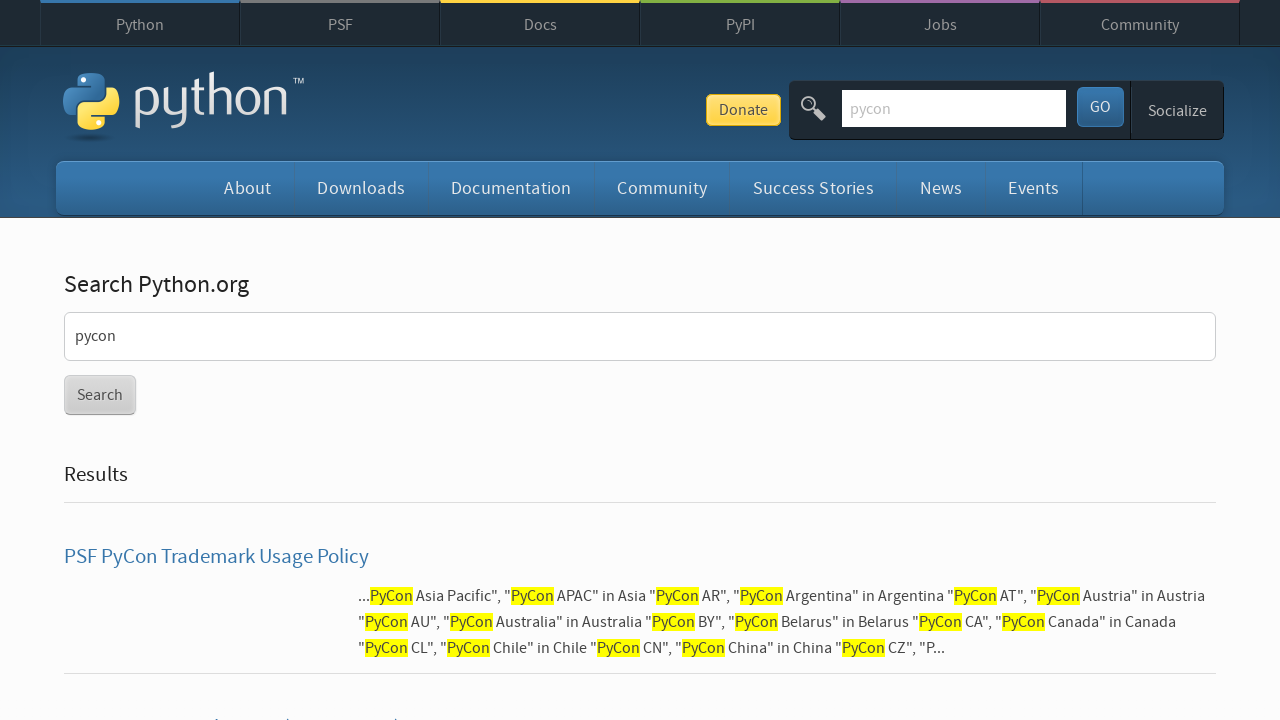

Verified that search results were found (no 'No results found.' message)
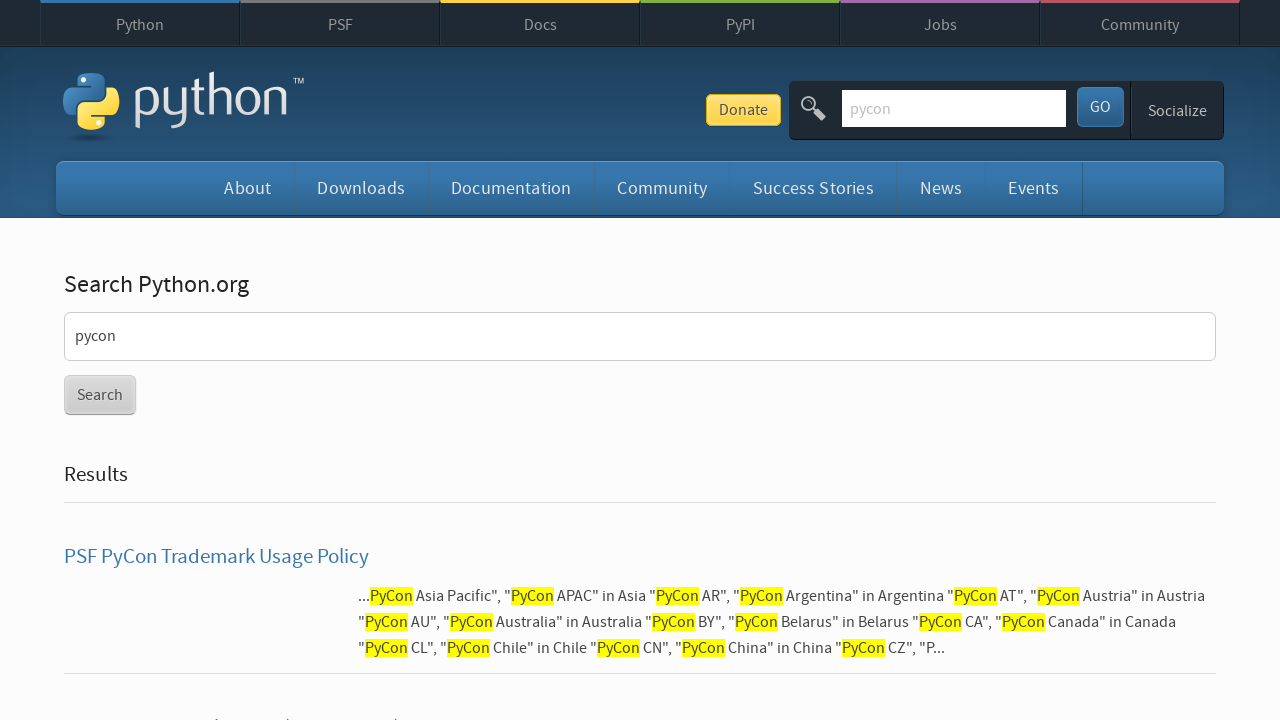

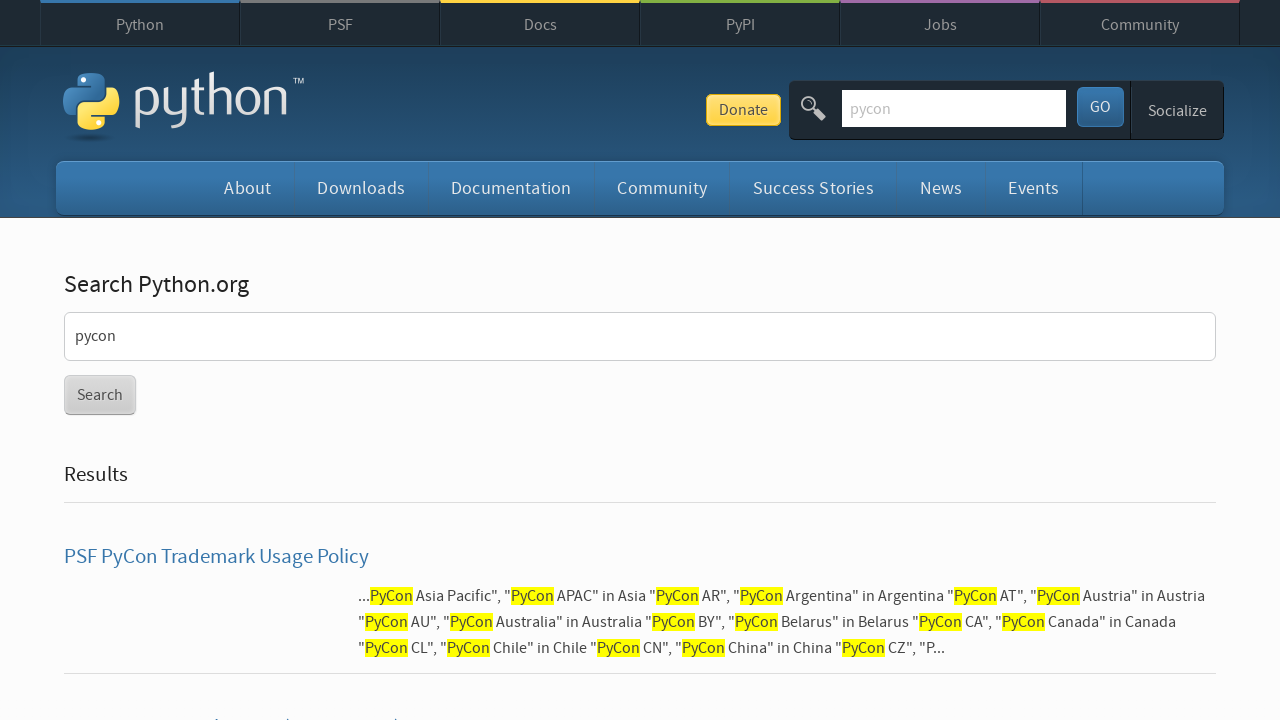